Tests modal dialog functionality by opening a small modal, reading its content, and closing it

Starting URL: https://demoqa.com/modal-dialogs

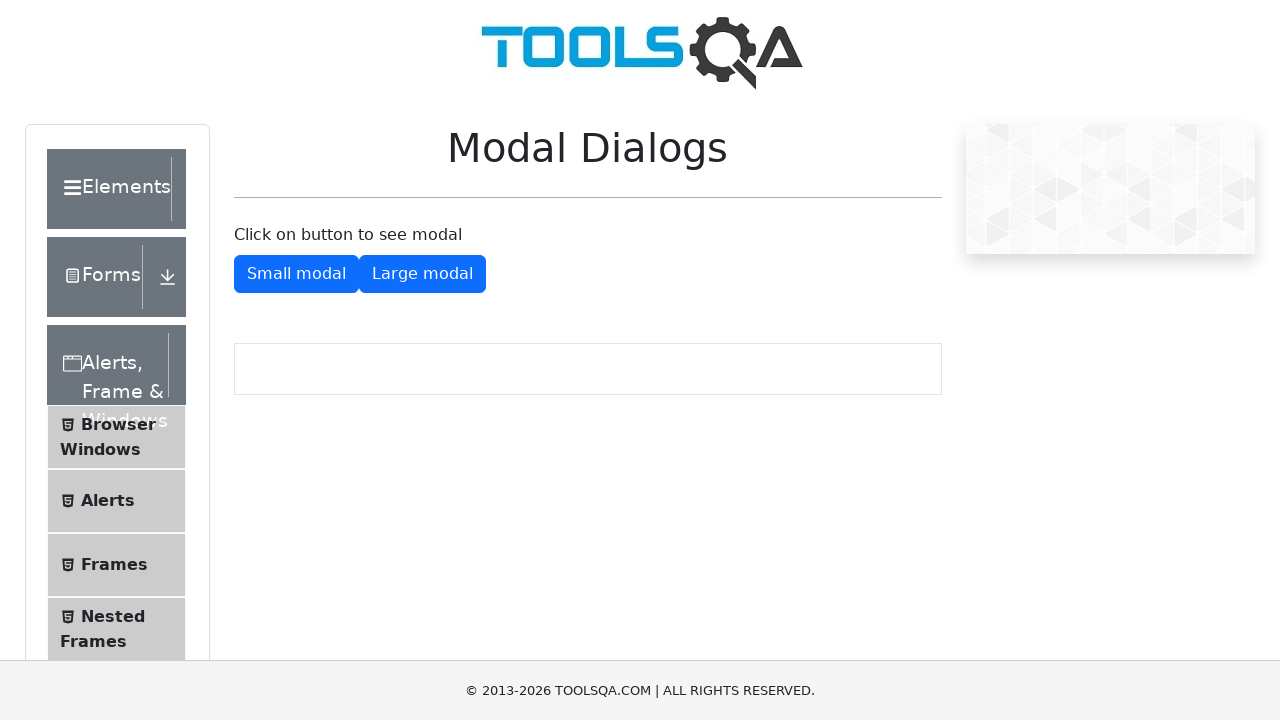

Clicked button to open small modal dialog at (296, 274) on #showSmallModal
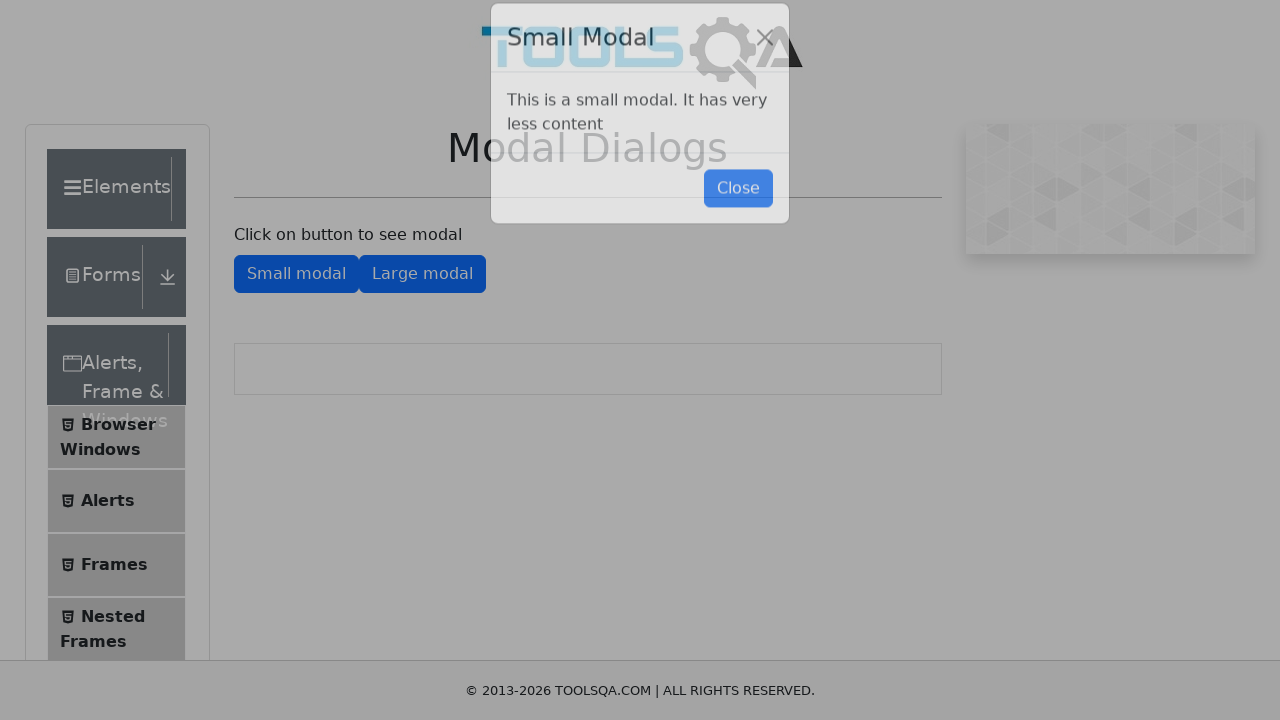

Modal body became visible
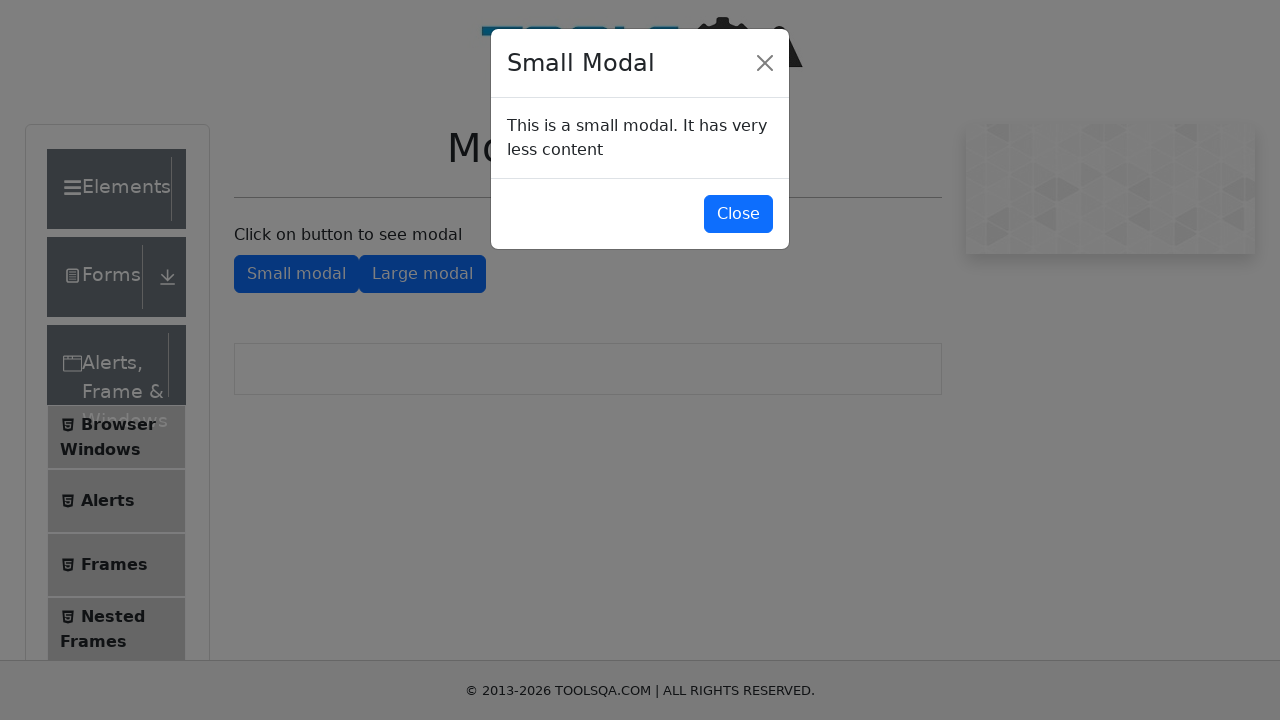

Clicked button to close modal dialog at (738, 214) on #closeSmallModal
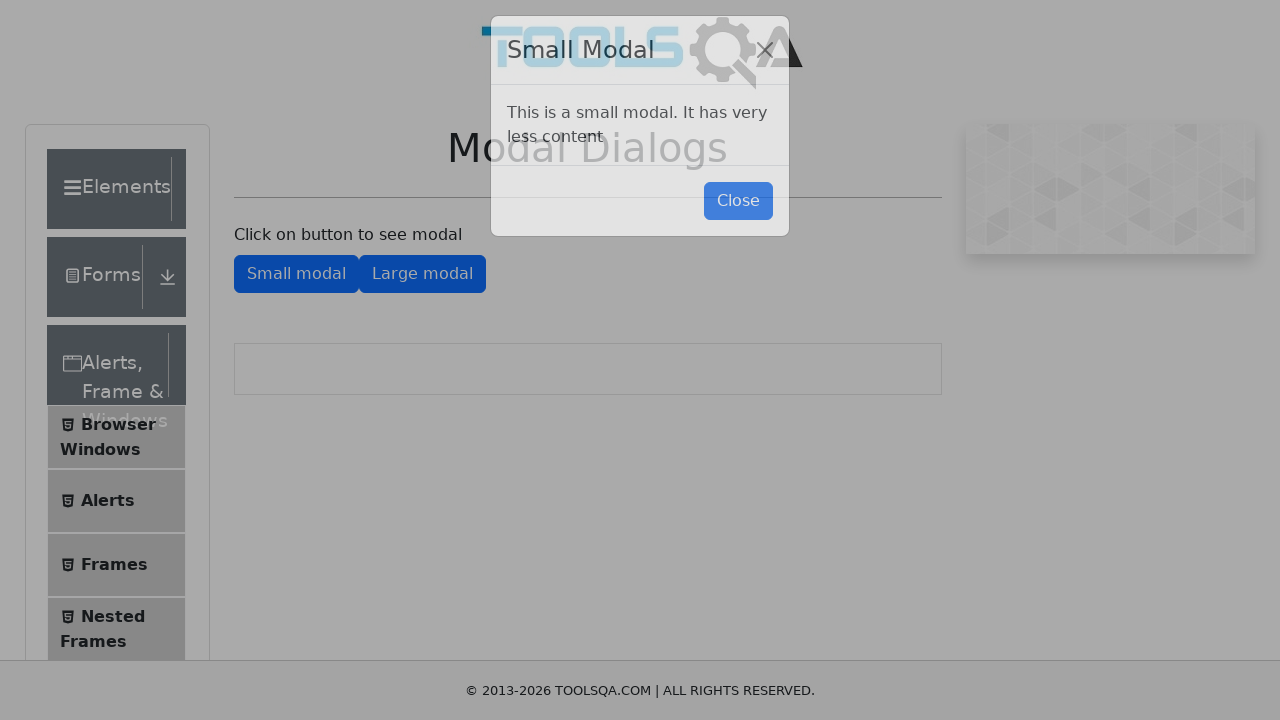

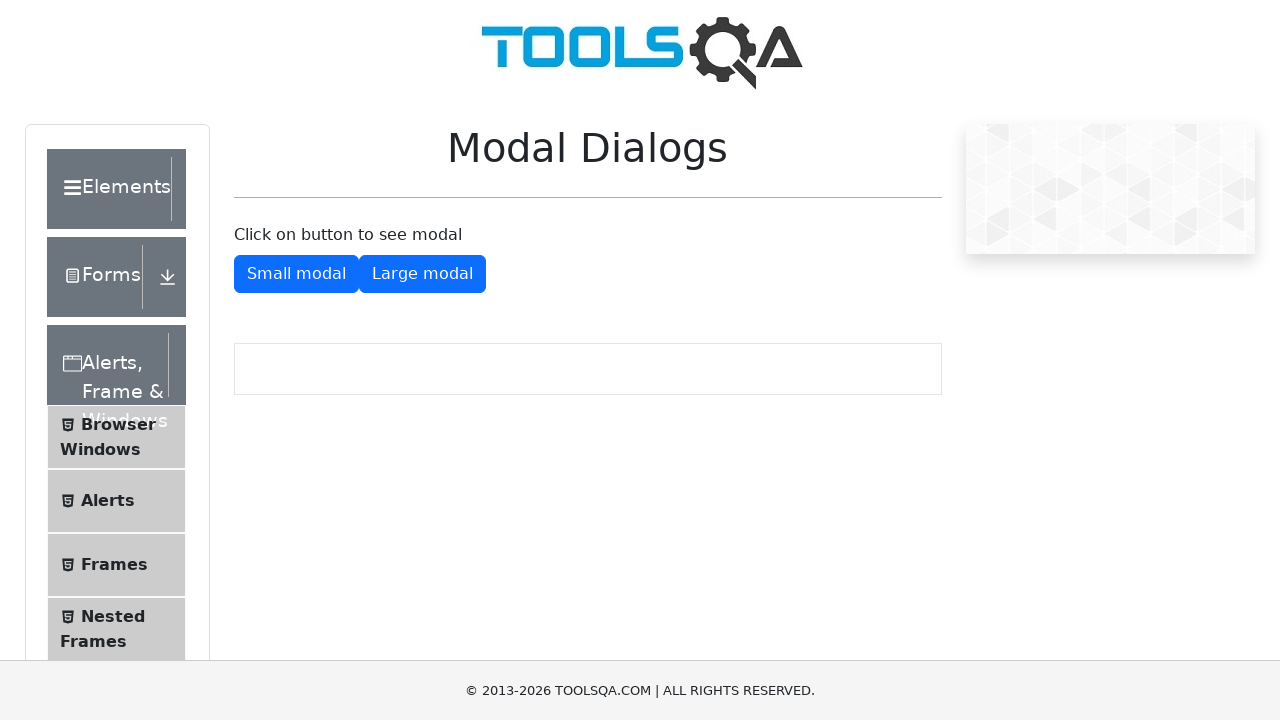